Tests the Green Kart homepage by verifying page elements load correctly, then searches for cucumber and verifies the search results display the product with price and add to cart button

Starting URL: https://rahulshettyacademy.com/seleniumPractise/#/

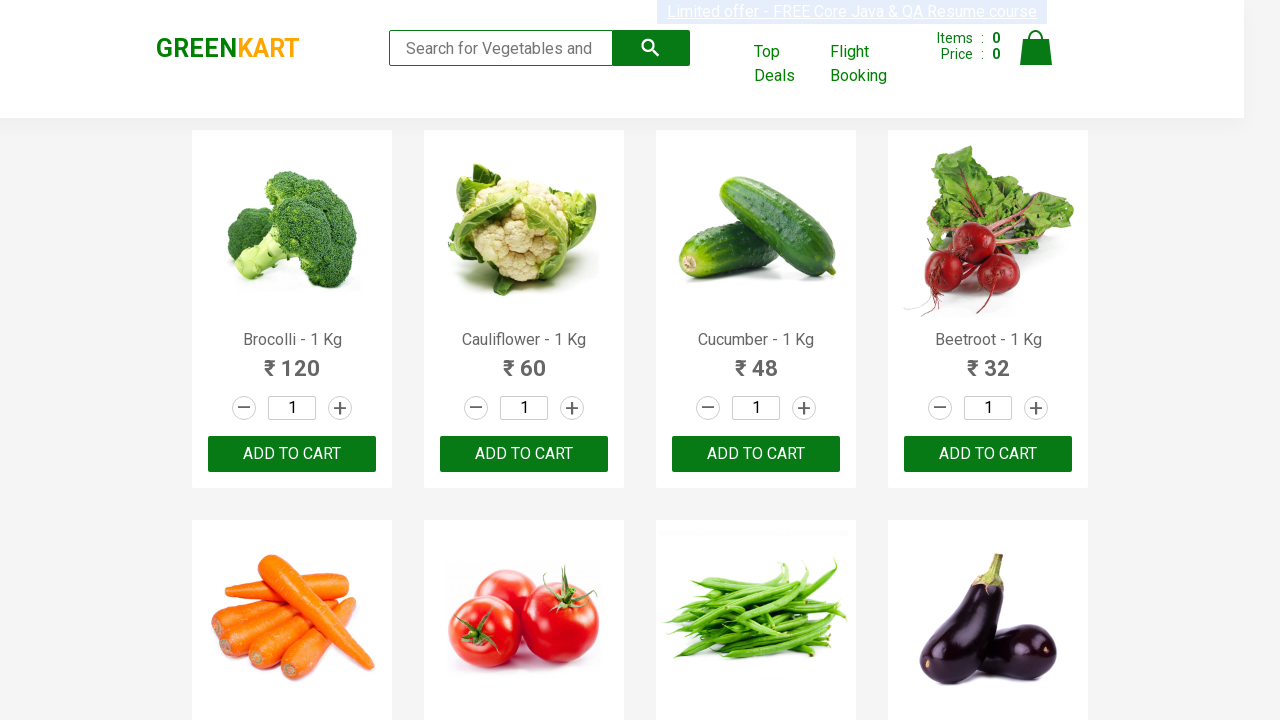

Search input field loaded on Green Kart homepage
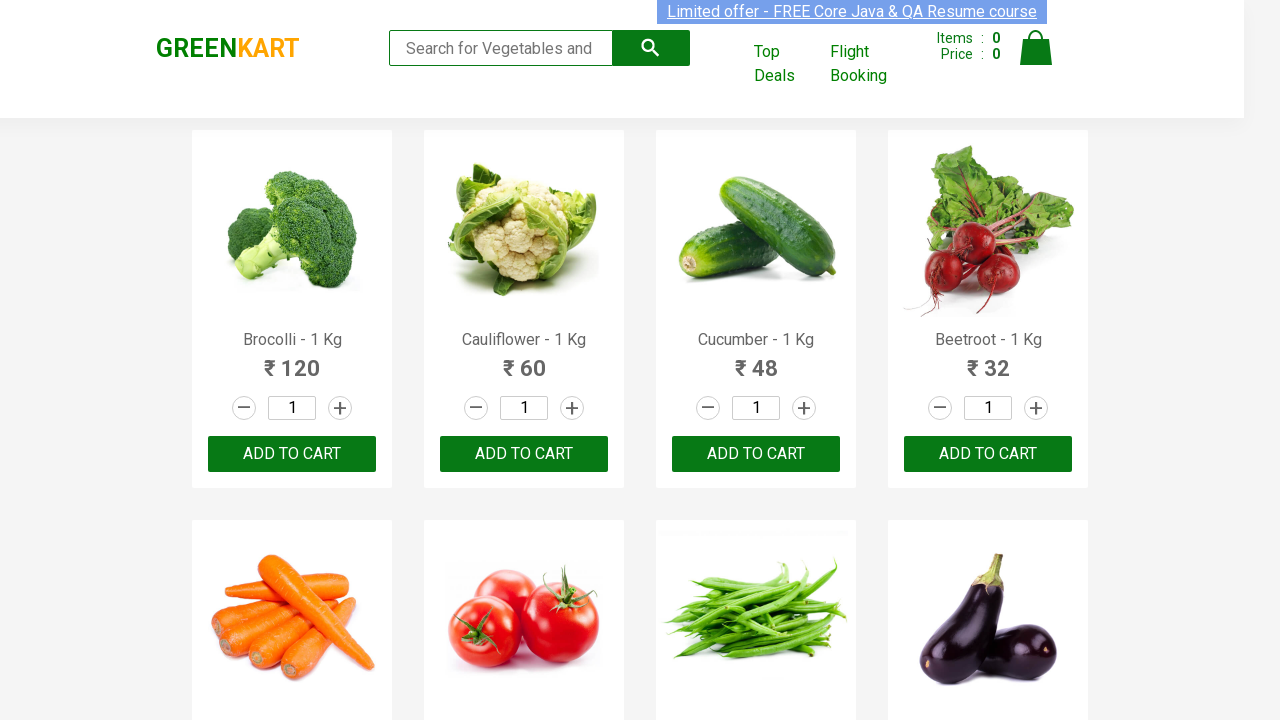

Submit button loaded on homepage
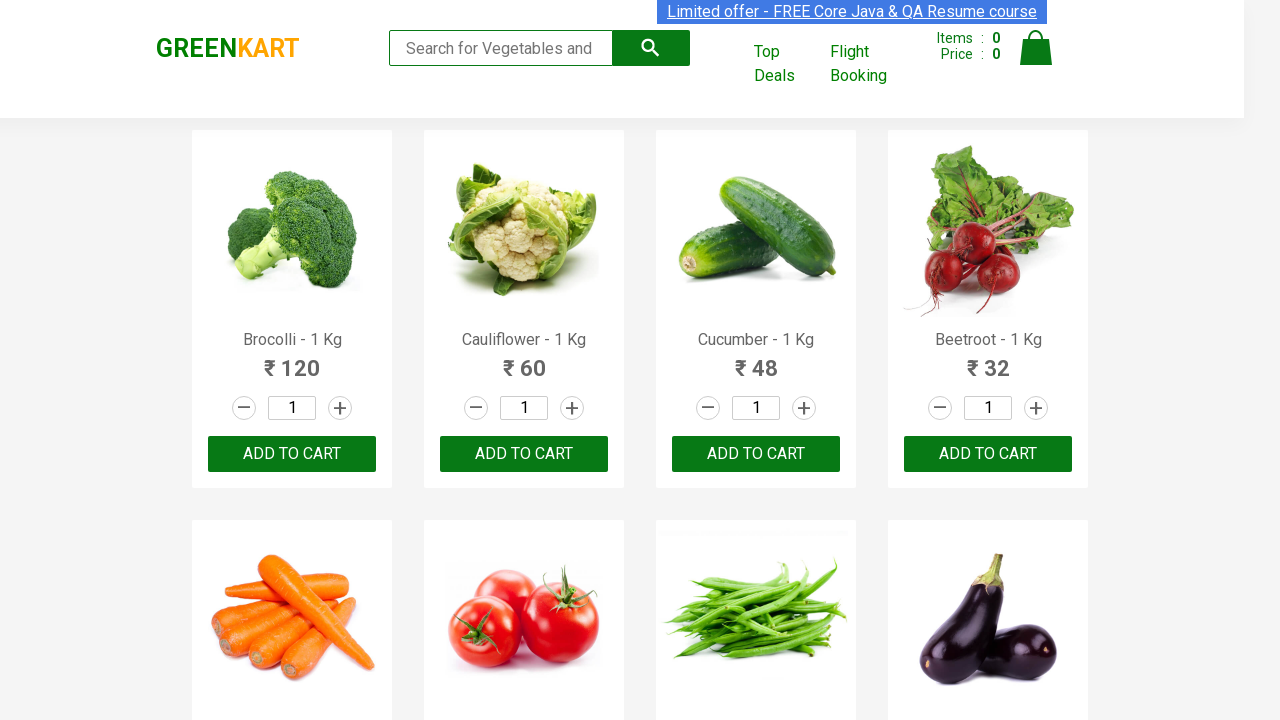

Green Kart logo loaded on homepage
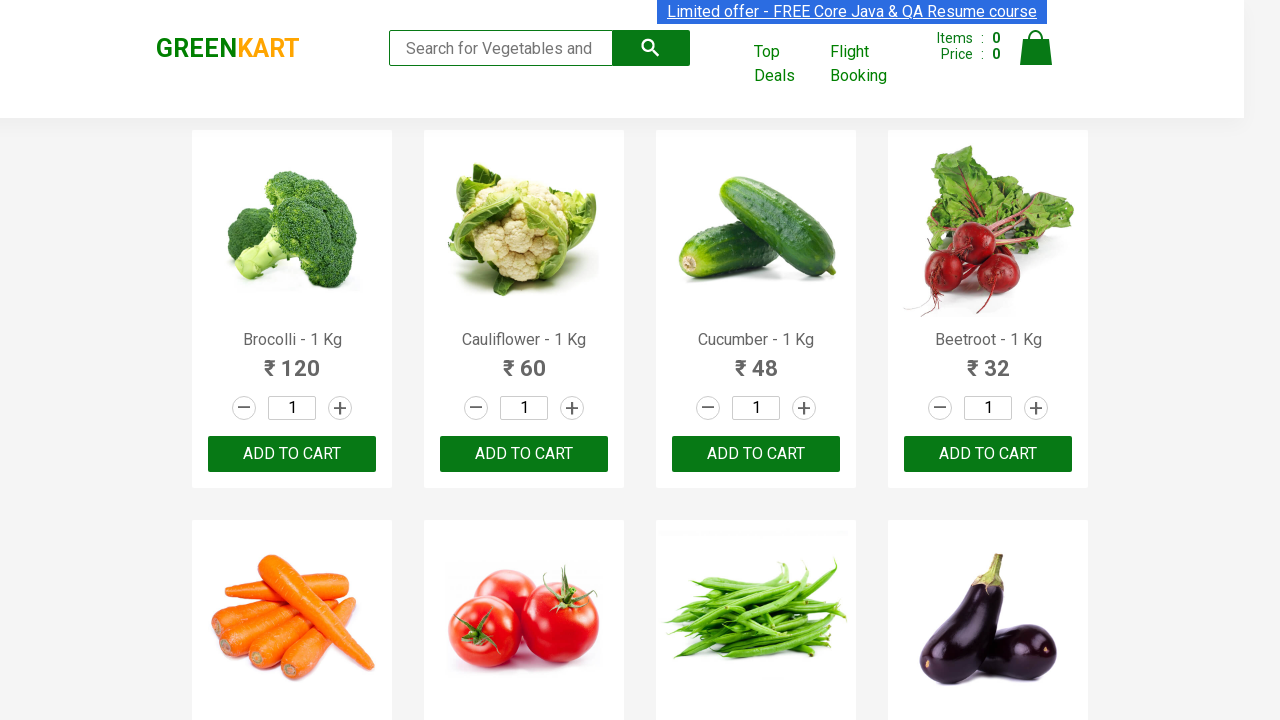

Offers navigation link loaded on homepage
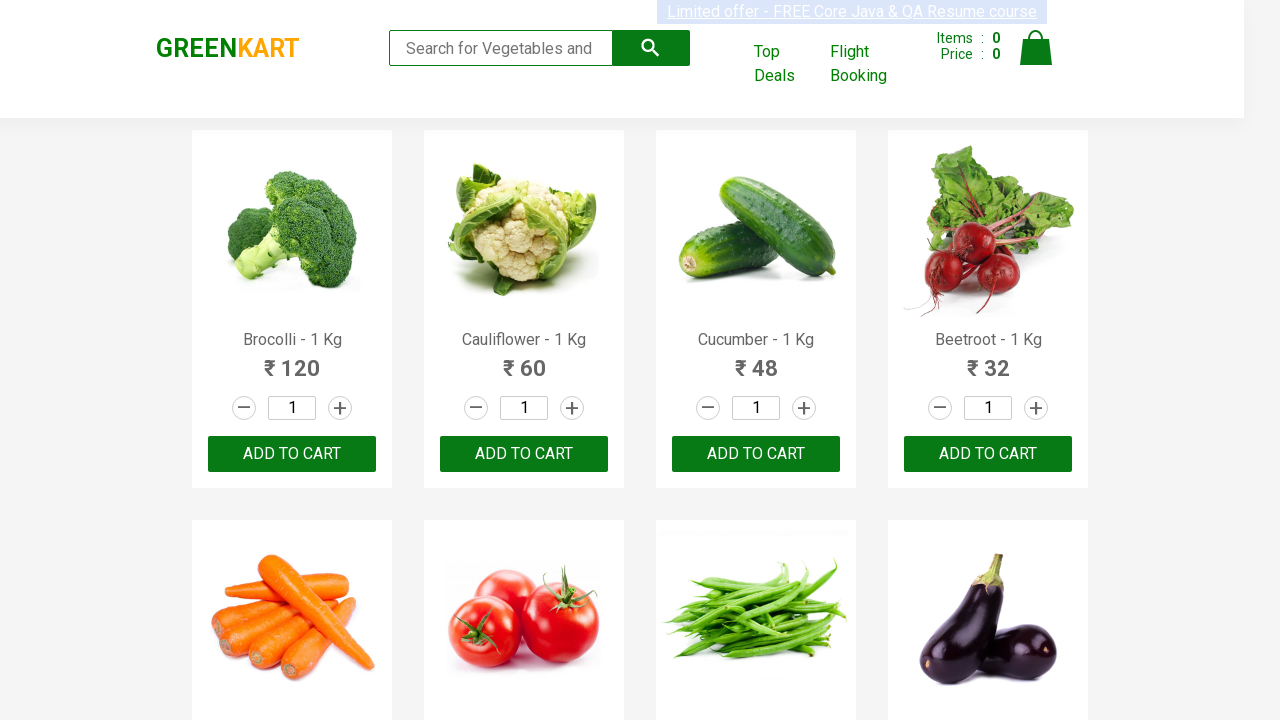

Cart icon loaded on homepage
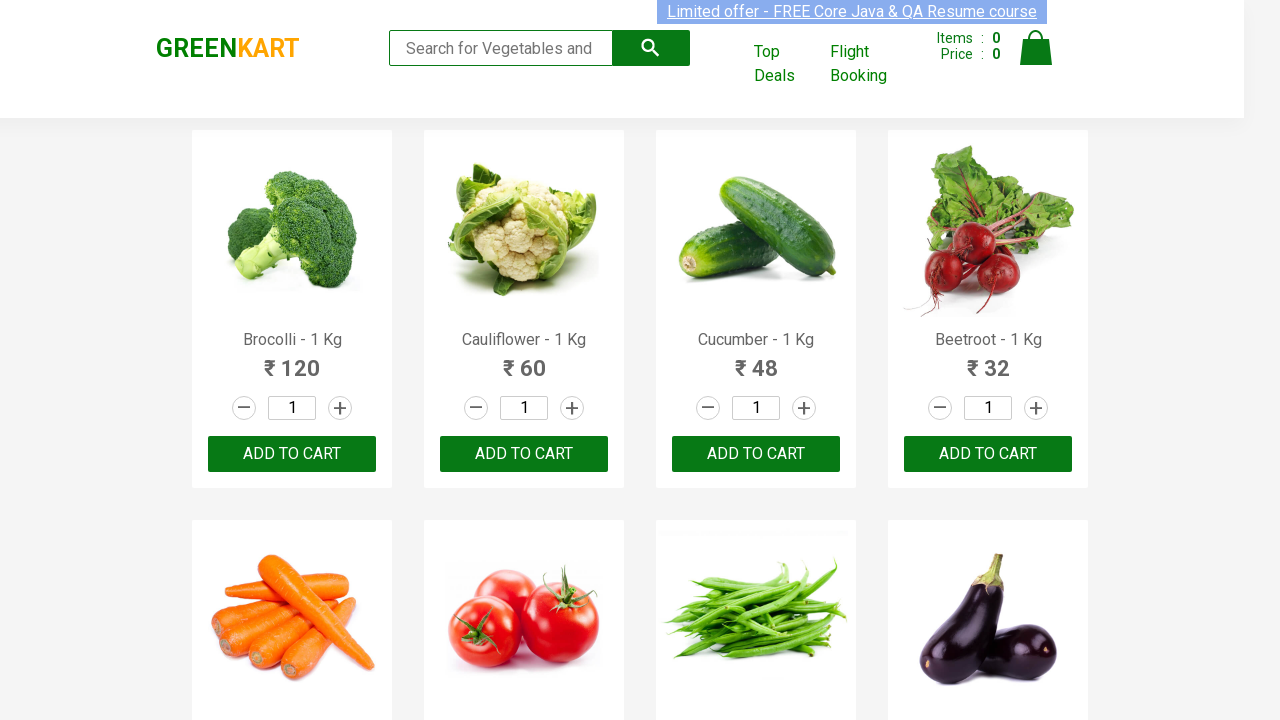

Clicked on search input field at (501, 48) on input[placeholder='Search for Vegetables and Fruits']
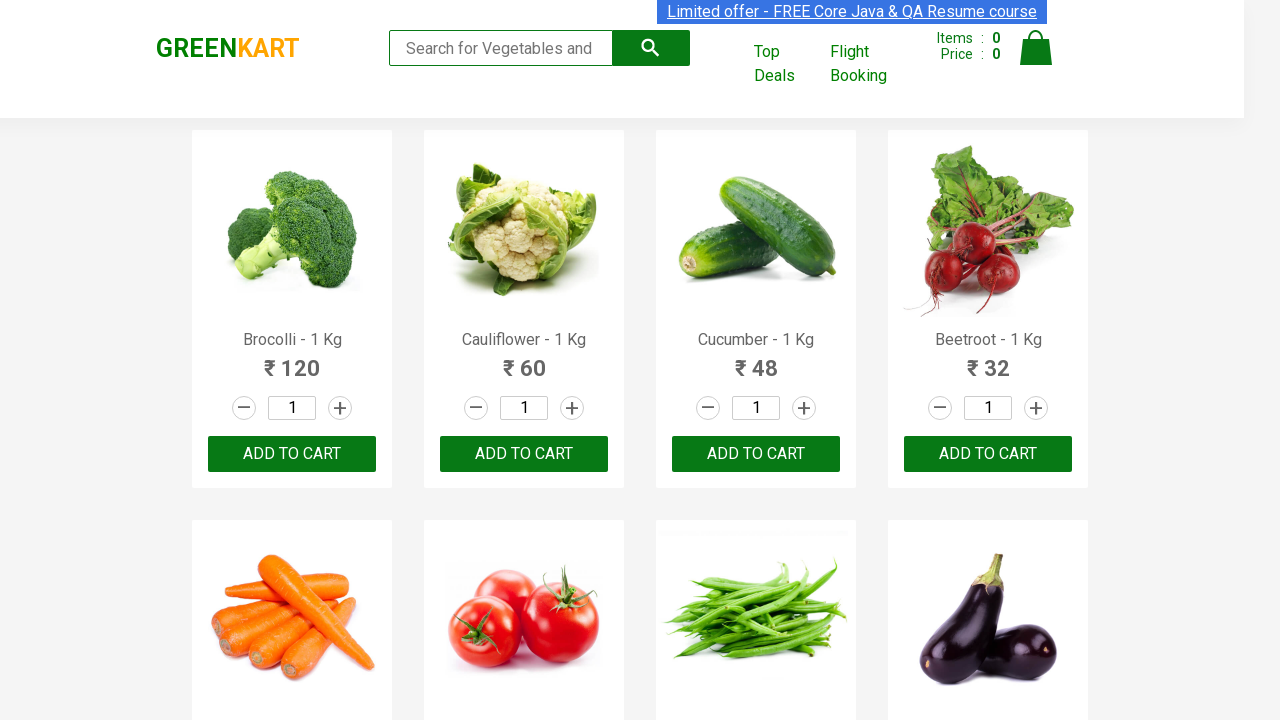

Entered 'cucumber' in search field on input[placeholder='Search for Vegetables and Fruits']
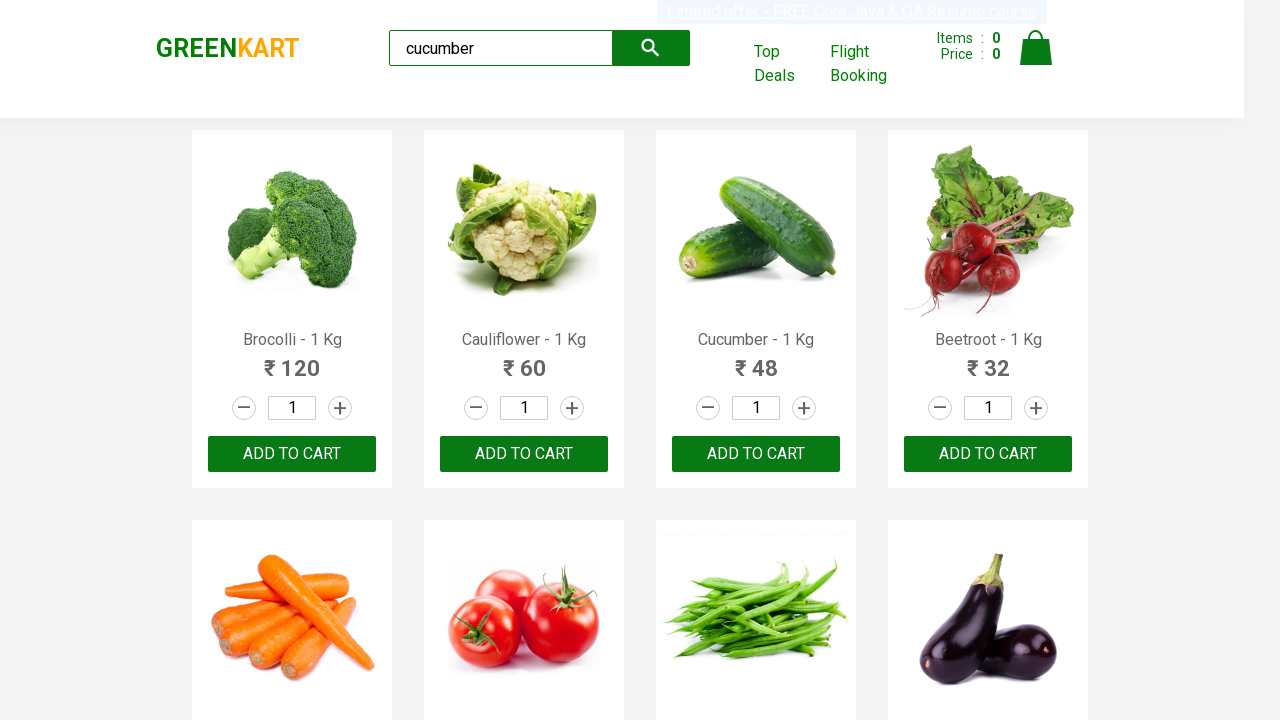

Cucumber product image appeared in search results
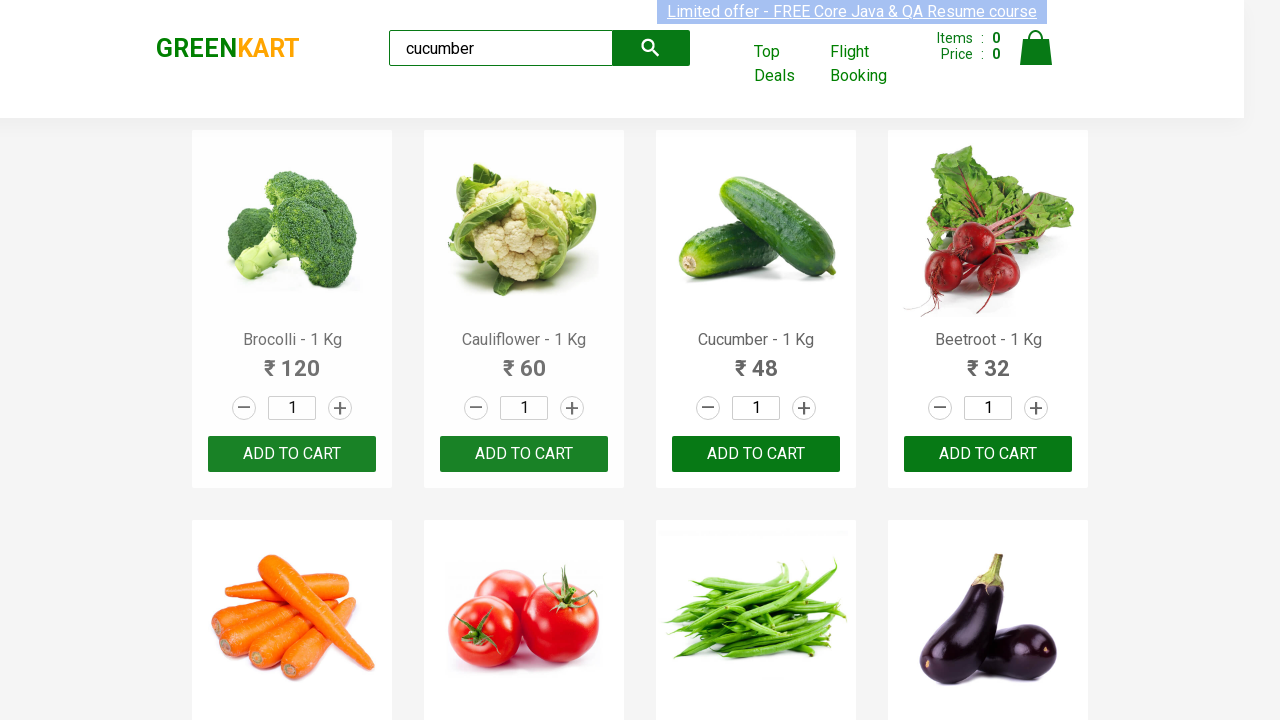

ADD TO CART button displayed for cucumber product
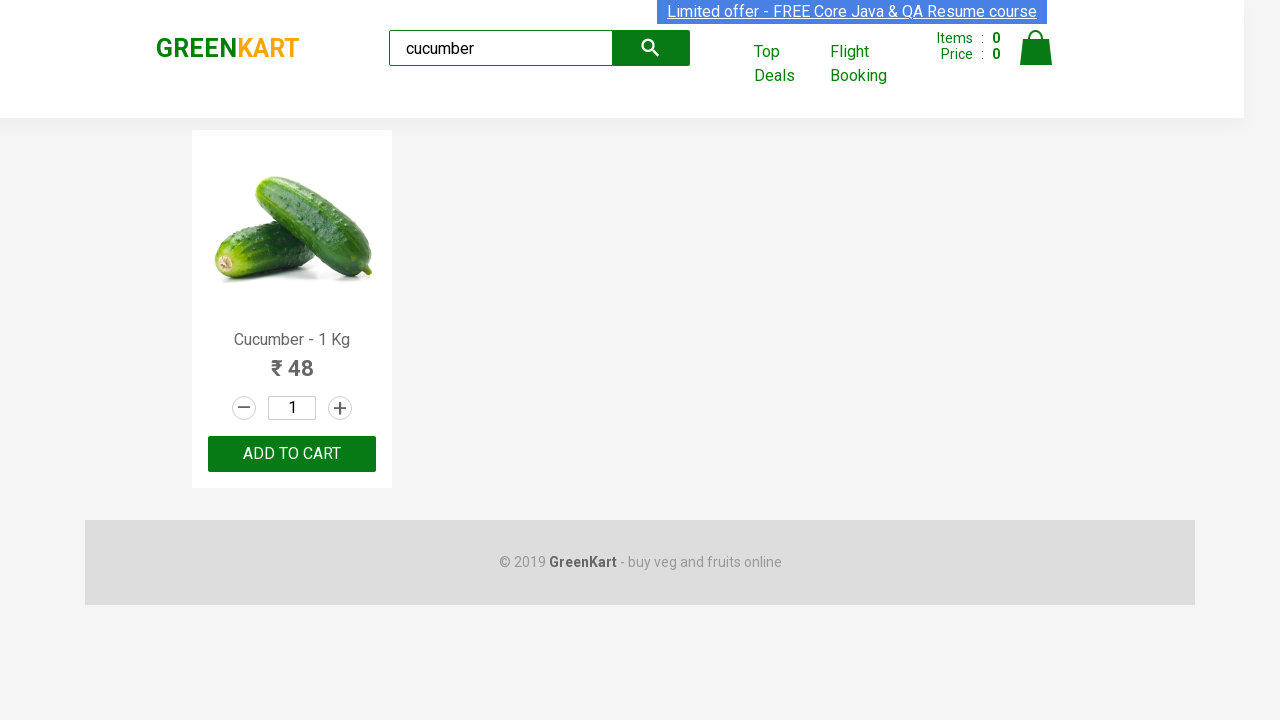

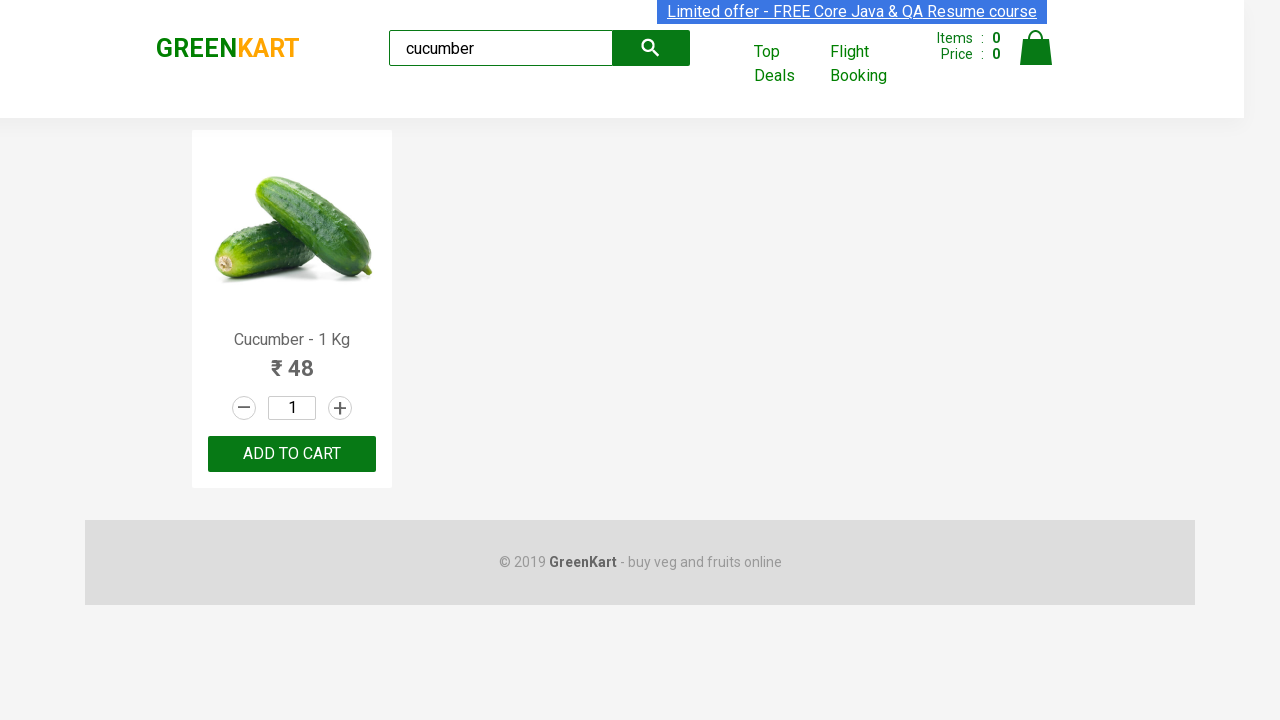